Tests waiting for a button to become clickable, clicking it, and verifying a success message appears

Starting URL: http://suninjuly.github.io/wait2.html

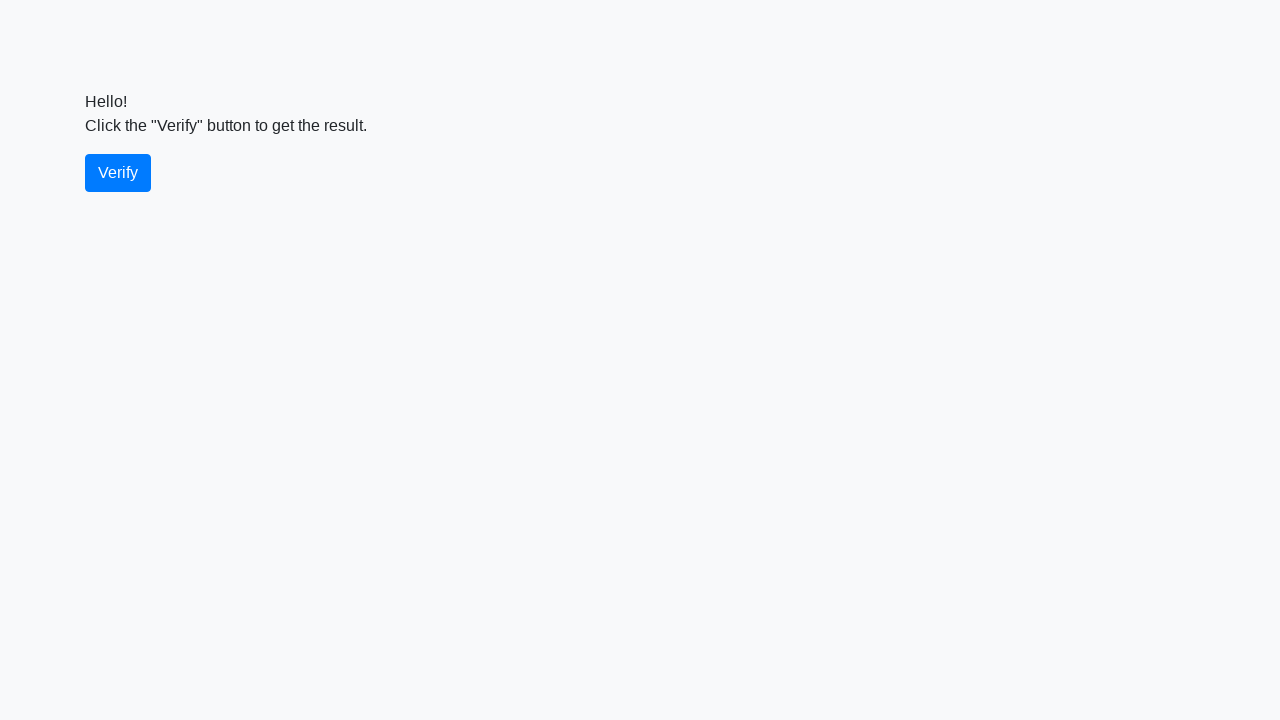

Navigated to wait2.html test page
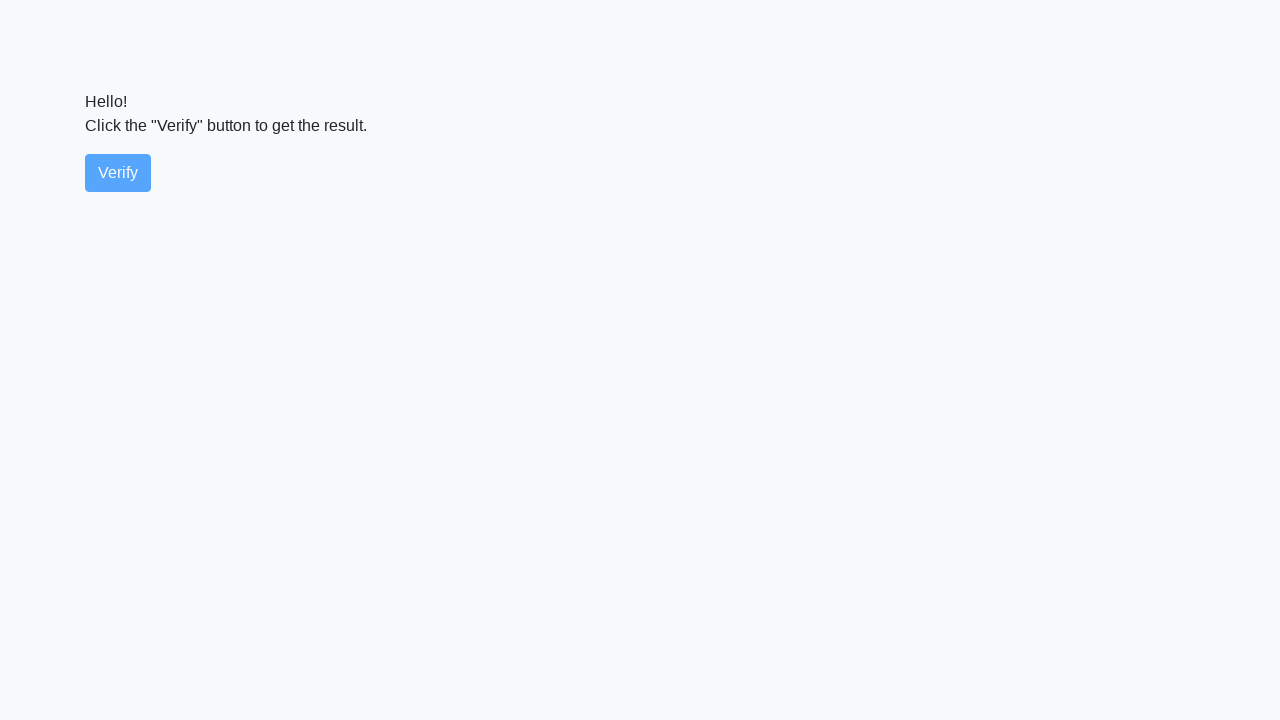

Waited for verify button to become visible
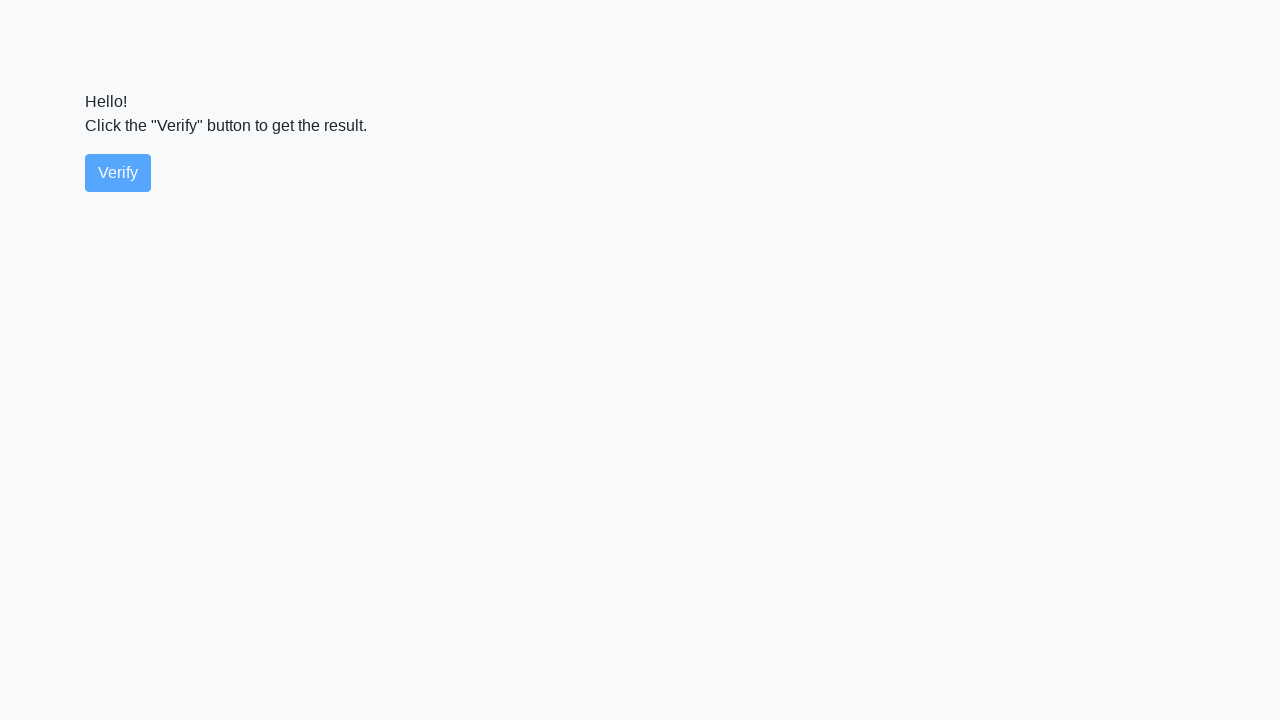

Clicked the verify button at (118, 173) on #verify
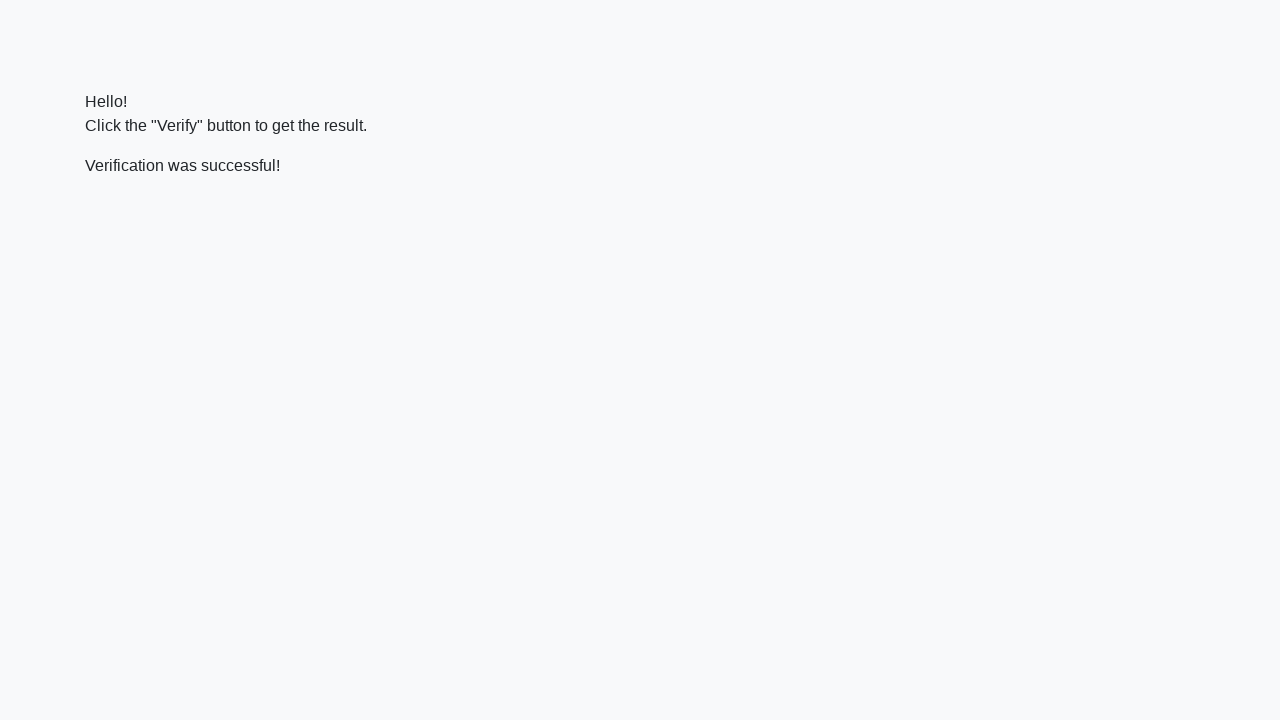

Waited for success message to appear
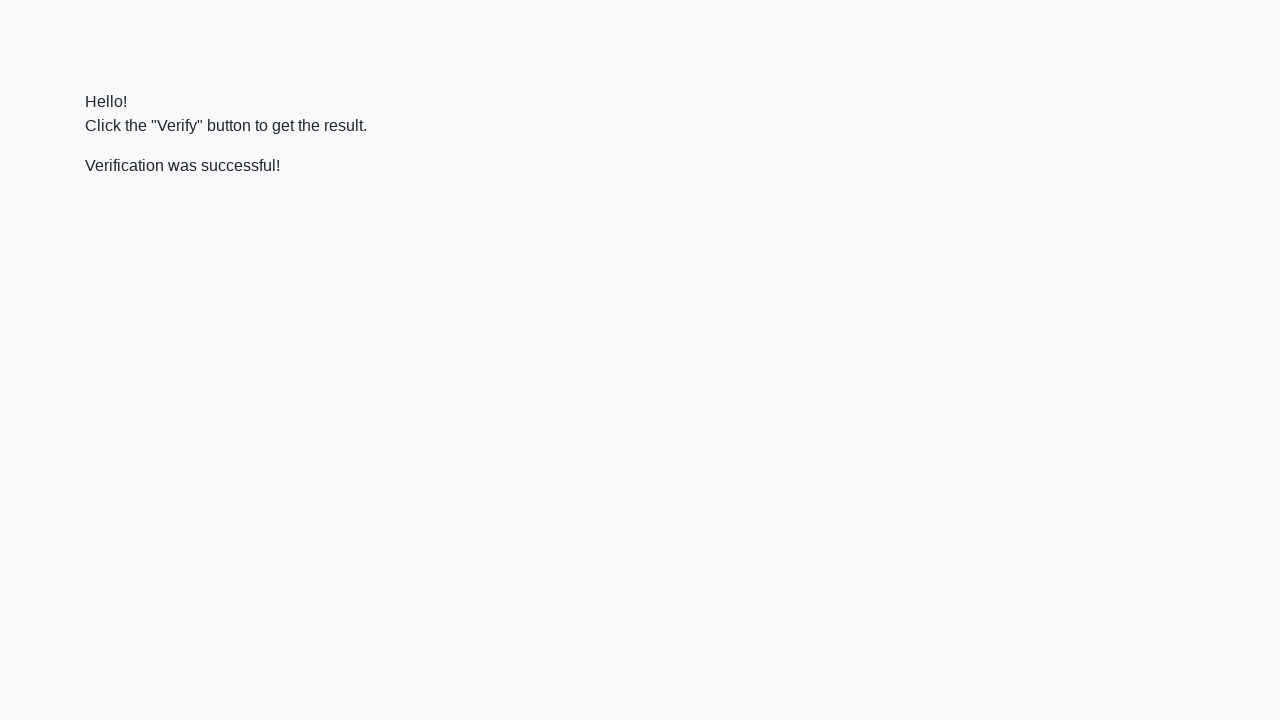

Located the success message element
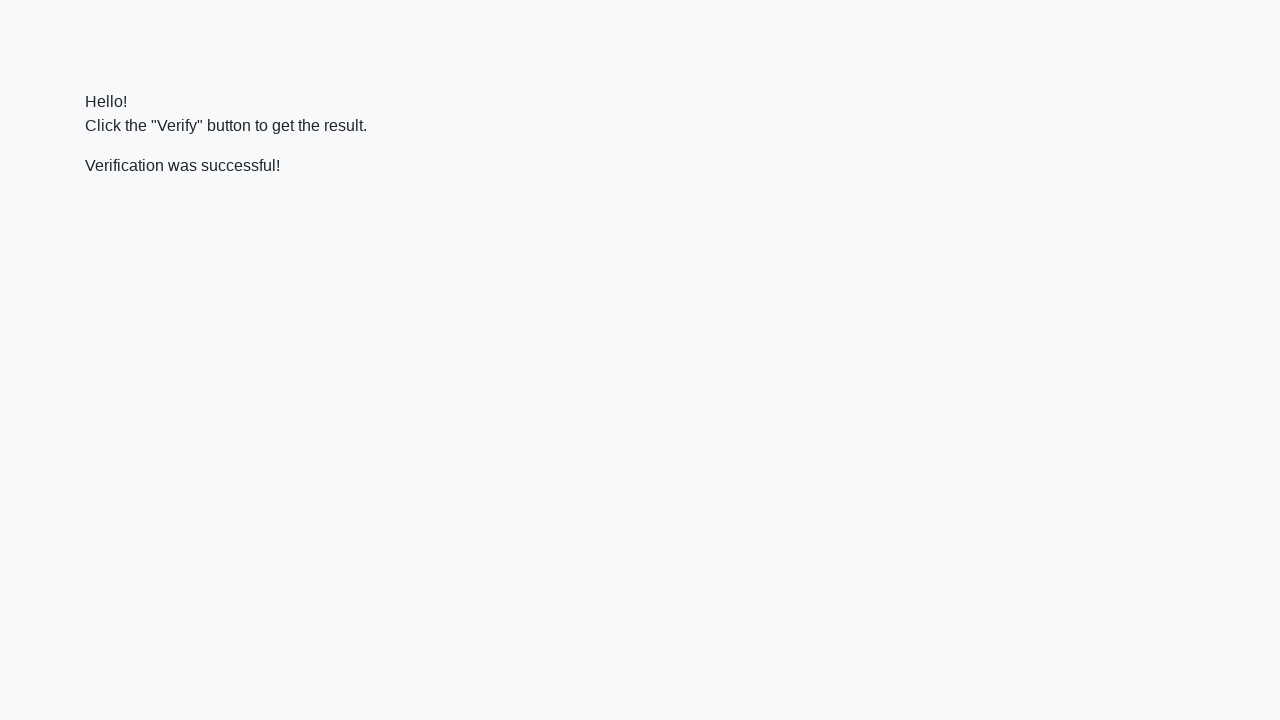

Verified success message contains 'successful'
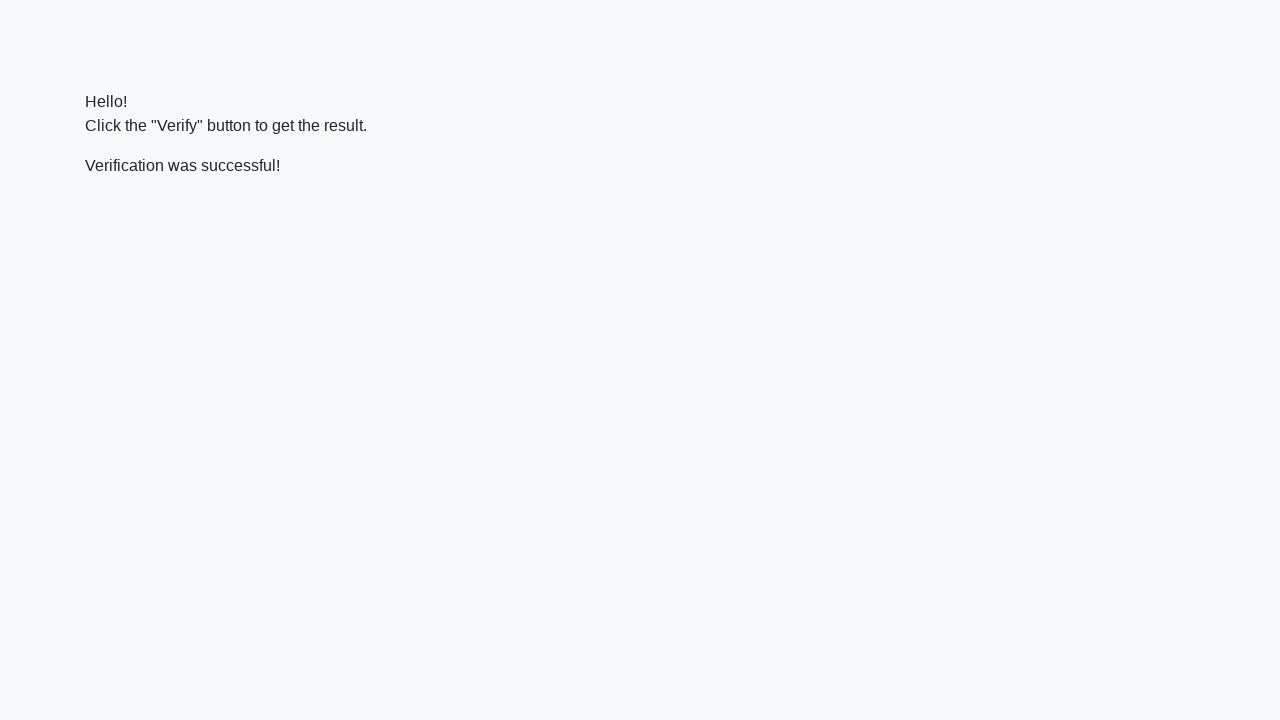

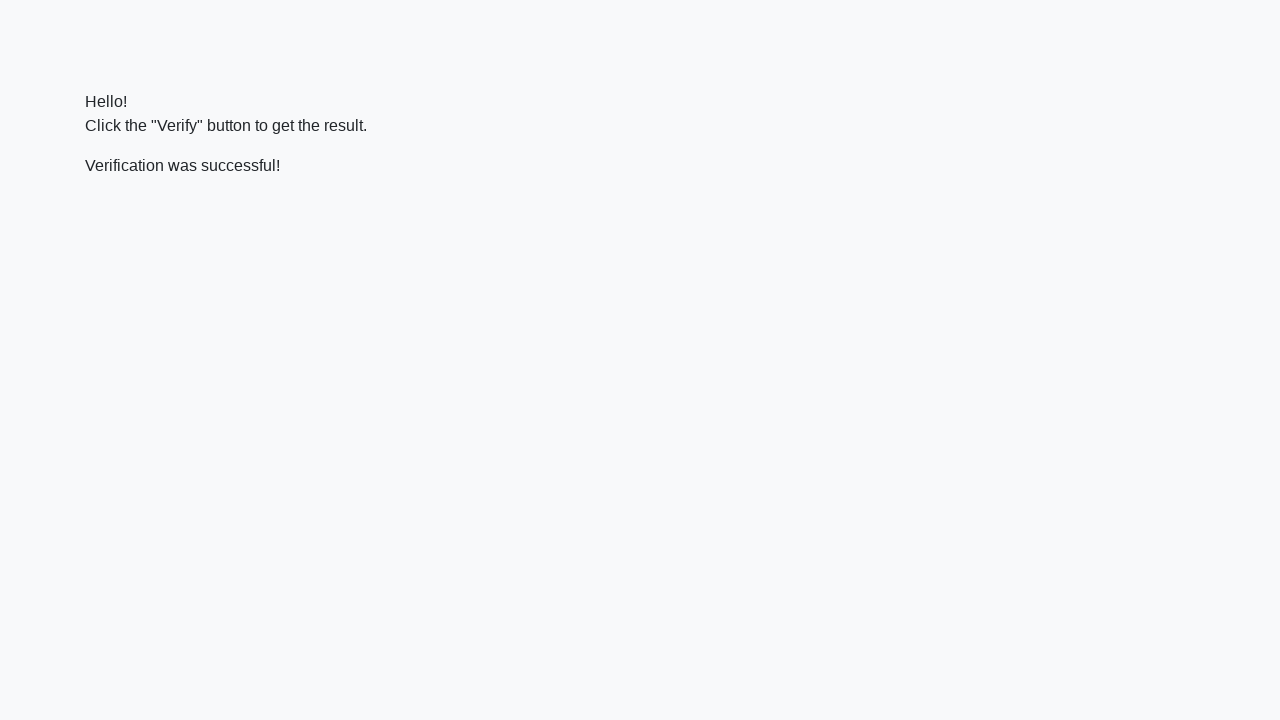